Tests double click functionality by double-clicking on a button element

Starting URL: https://demoqa.com/buttons

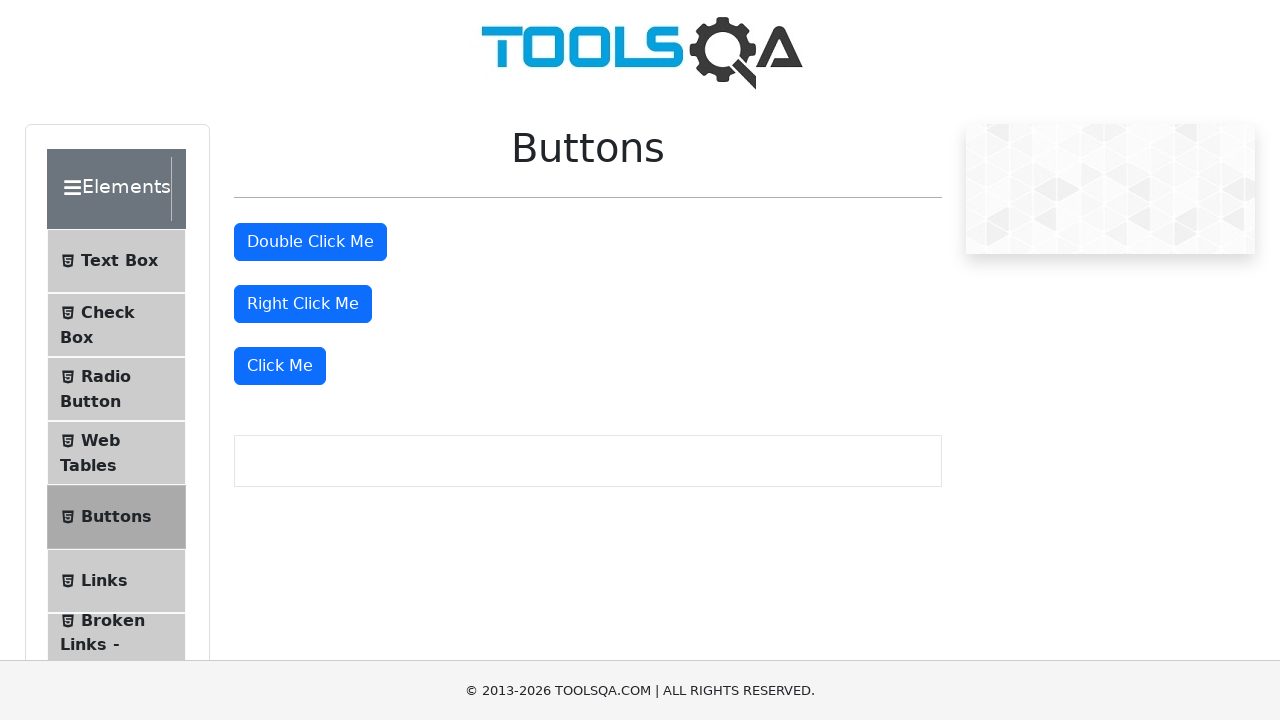

Navigated to DemoQA buttons page
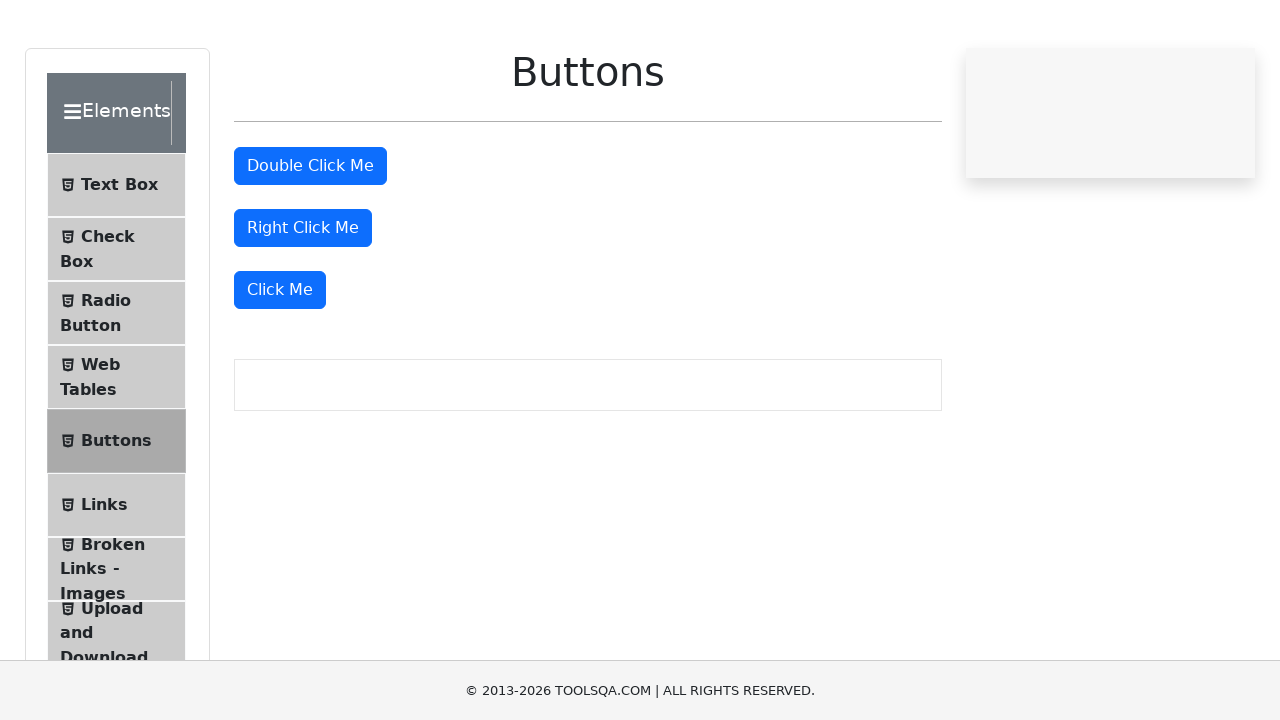

Double-clicked the button element at (310, 242) on xpath=//button[@id='doubleClickBtn']
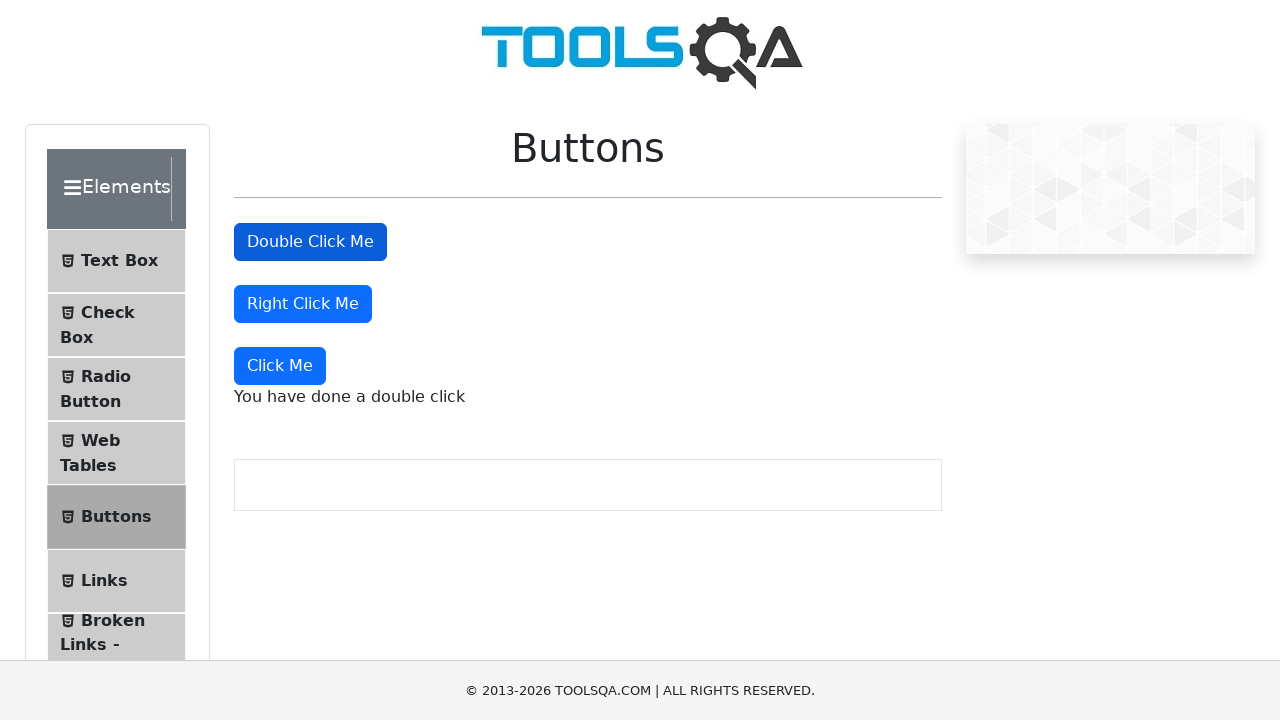

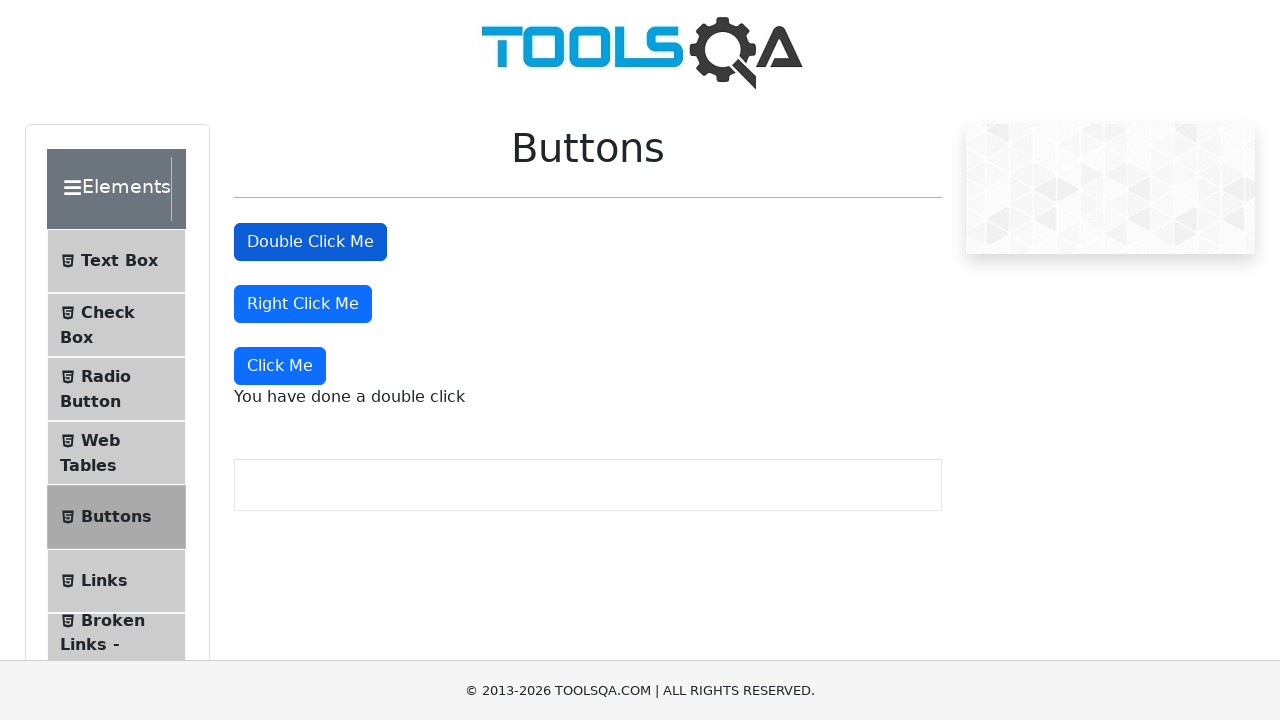